Tests clicking the Selenium Training banner which opens a new tab, then verifies the new tab title

Starting URL: https://demoqa.com/

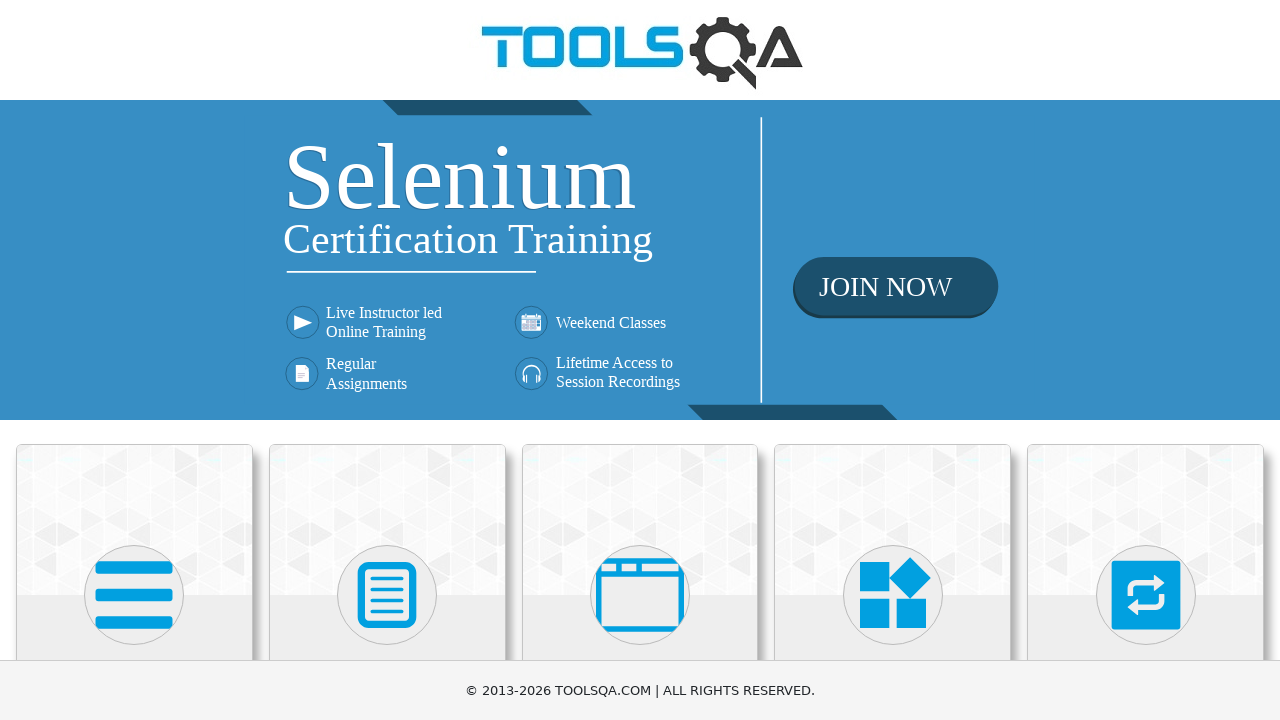

Clicked on the Selenium Training banner link at (640, 260) on div.home-banner a
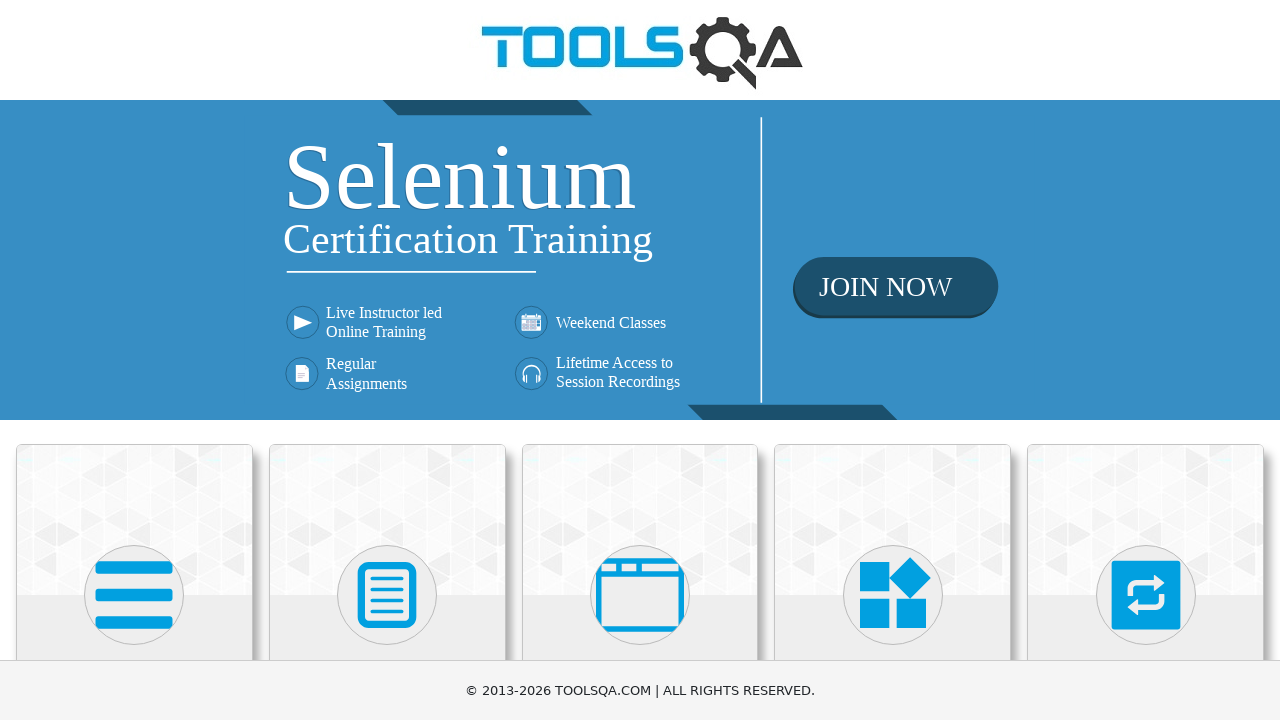

New tab opened from Selenium Training banner click
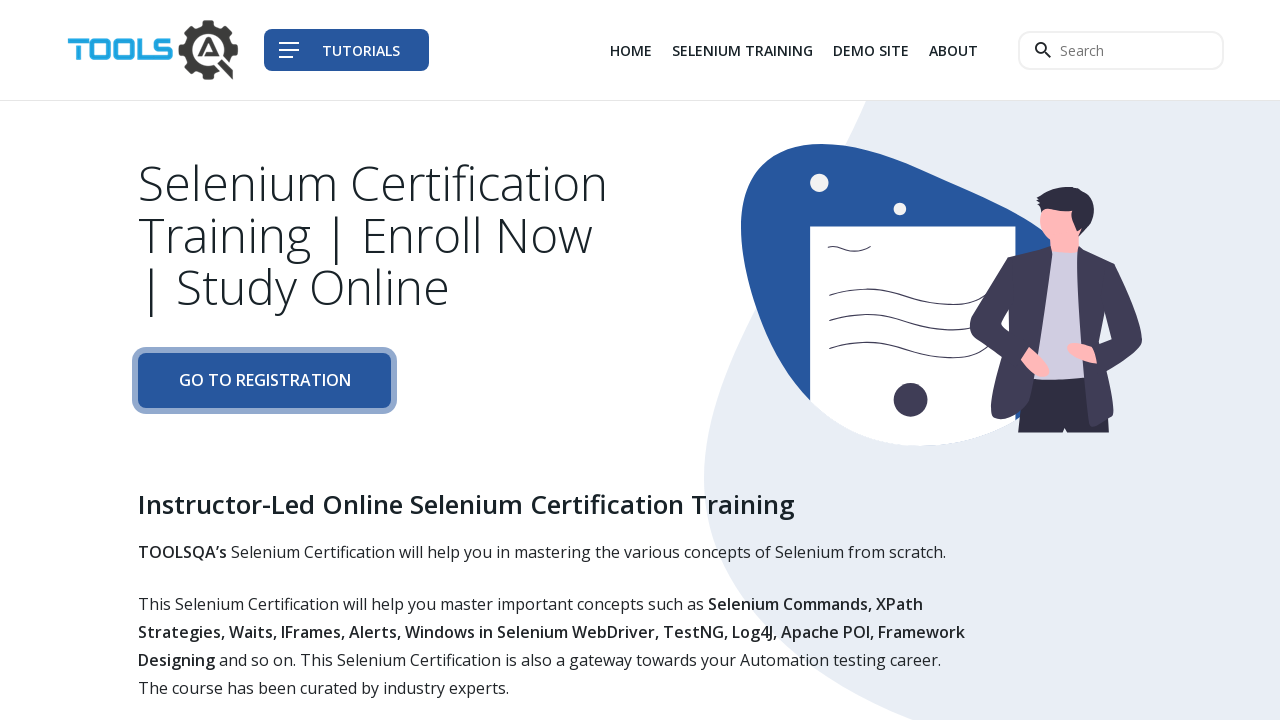

New page finished loading
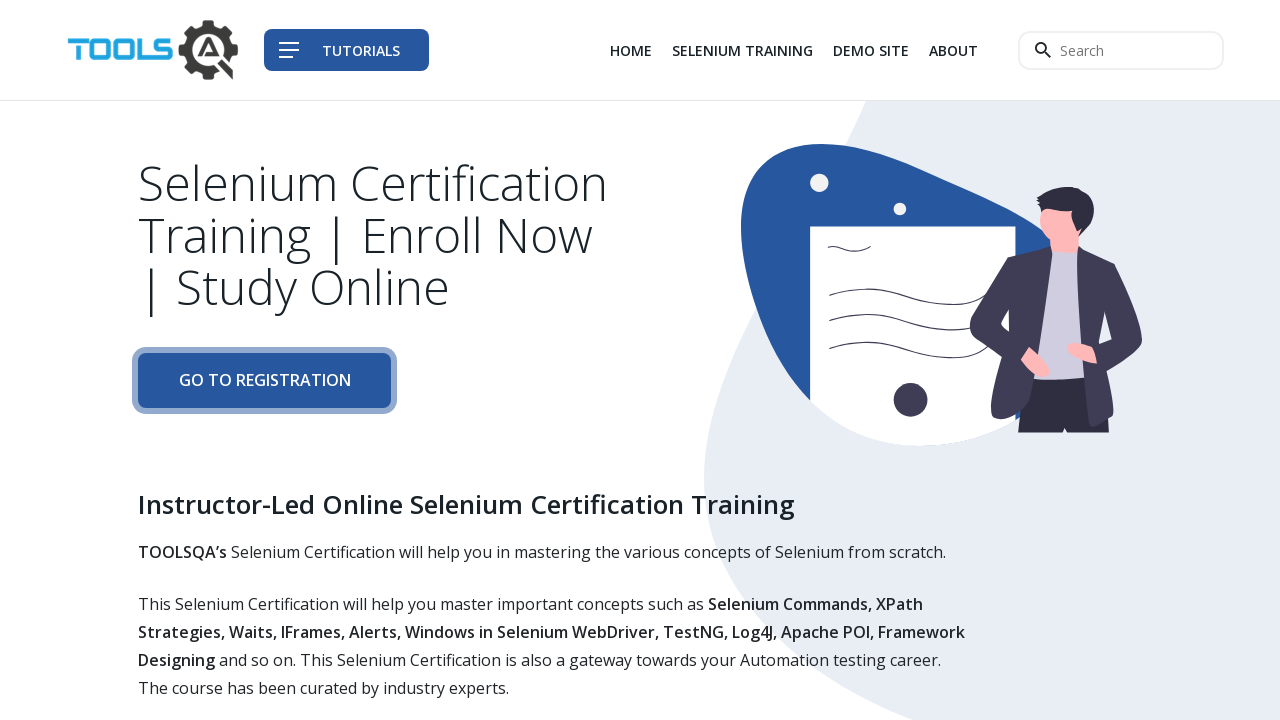

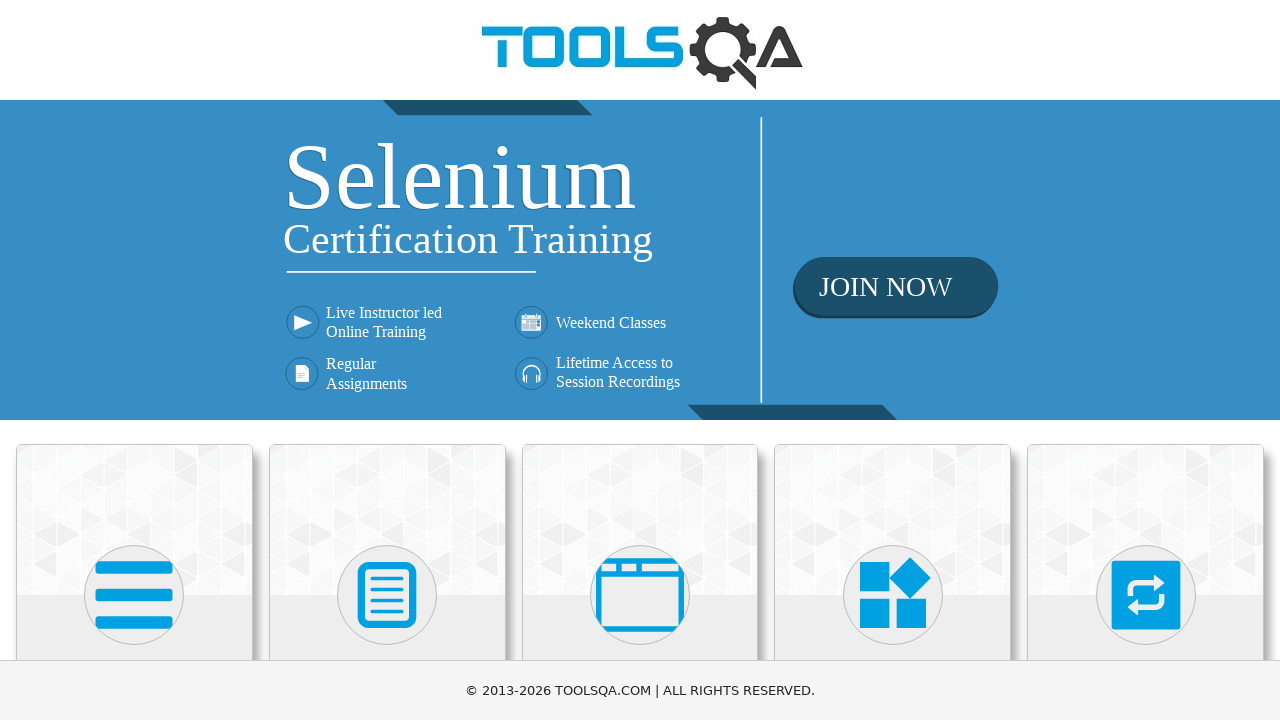